Tests a hangman game by clicking on letter buttons (a, g, i, l, d) to guess the word and win the game.

Starting URL: https://andresbertone.github.io/MA-Ahorcado/

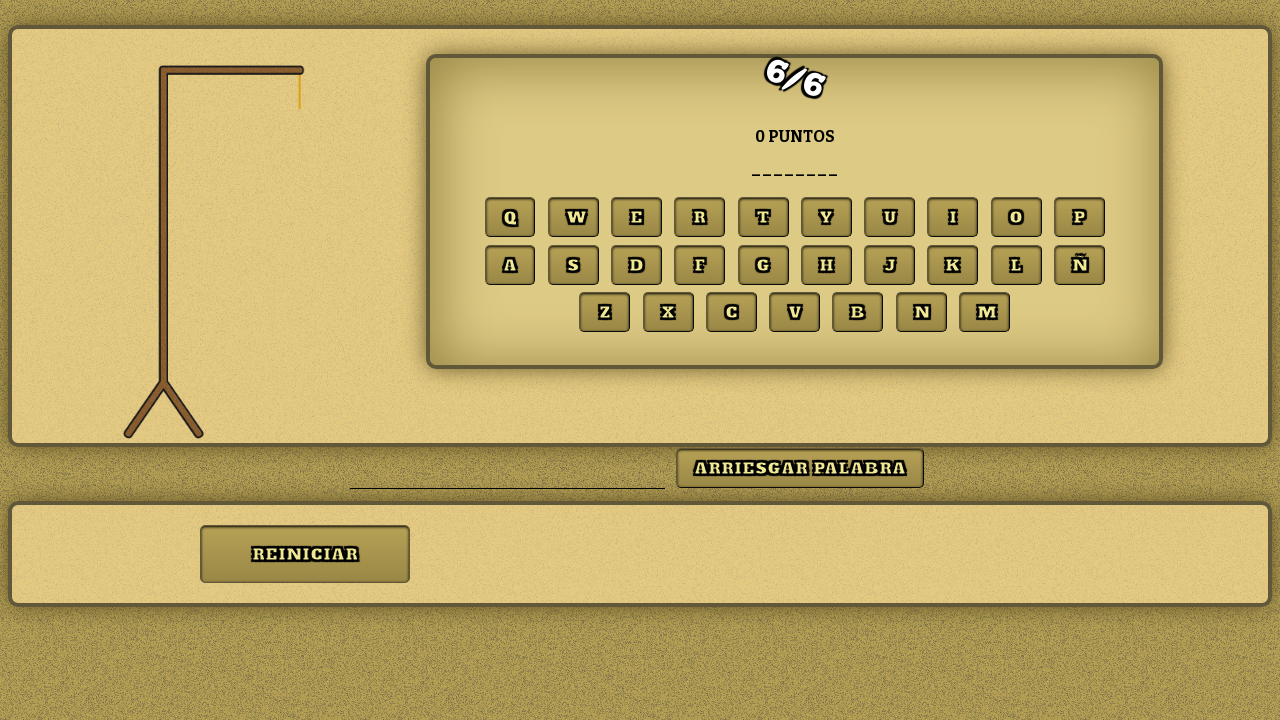

Waited for hangman game to load
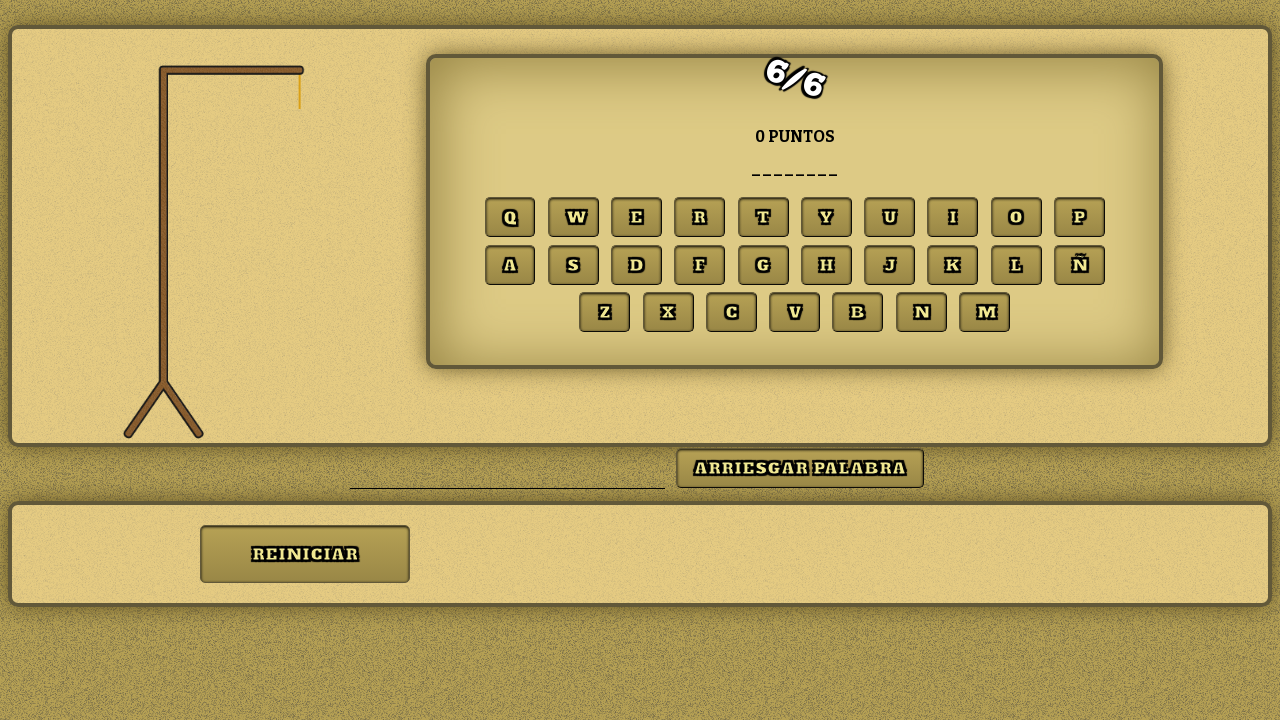

Clicked letter 'a' at (510, 265) on #teclaa
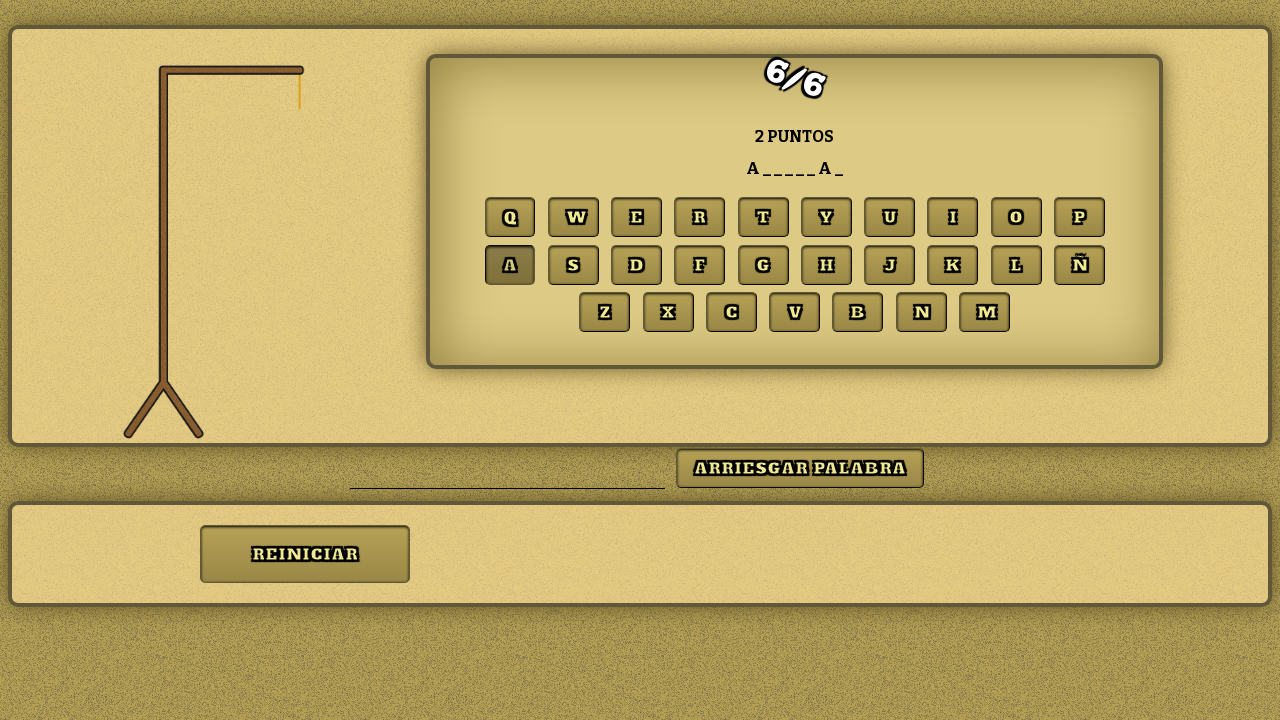

Clicked letter 'g' at (763, 265) on #teclag
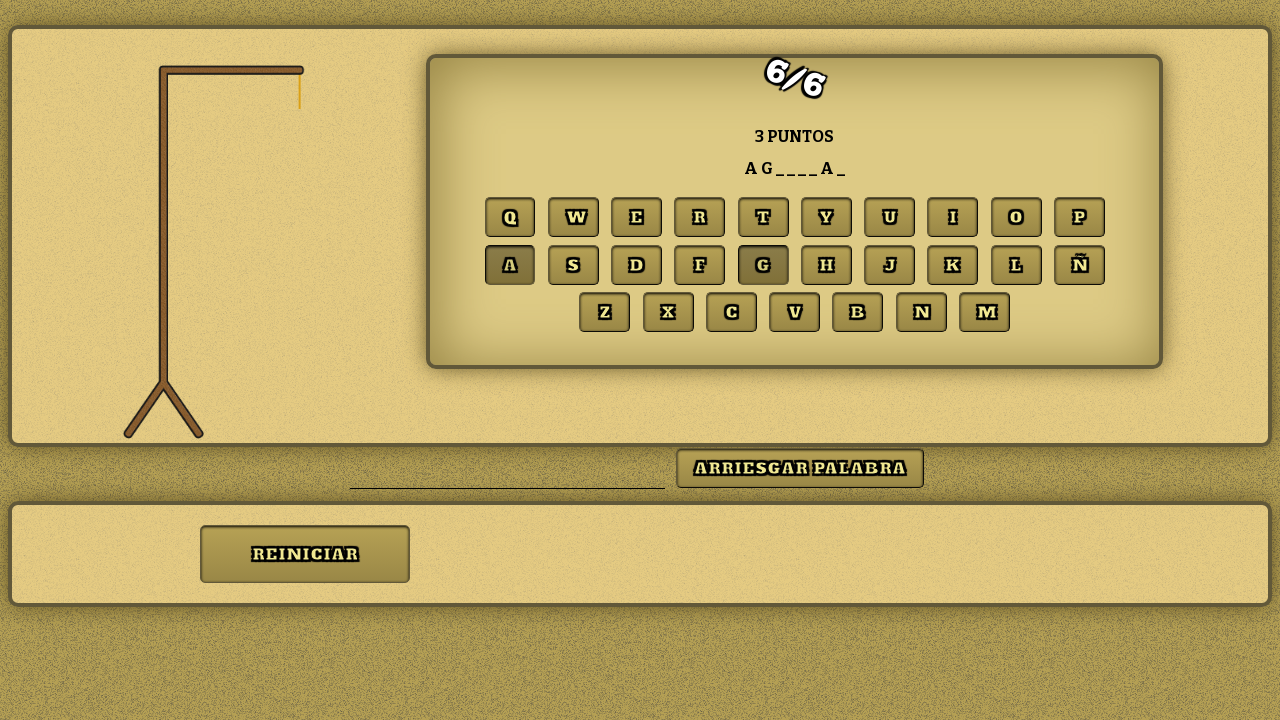

Clicked letter 'i' at (953, 217) on #teclai
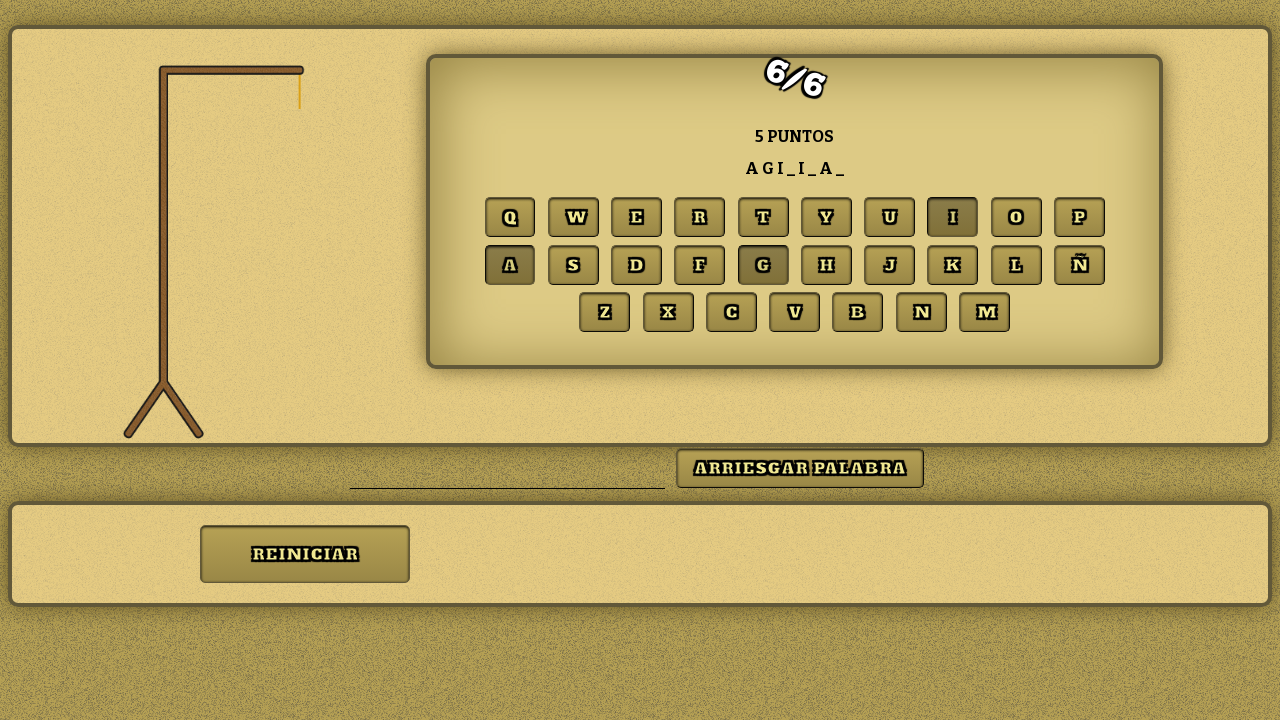

Clicked letter 'l' at (1016, 265) on #teclal
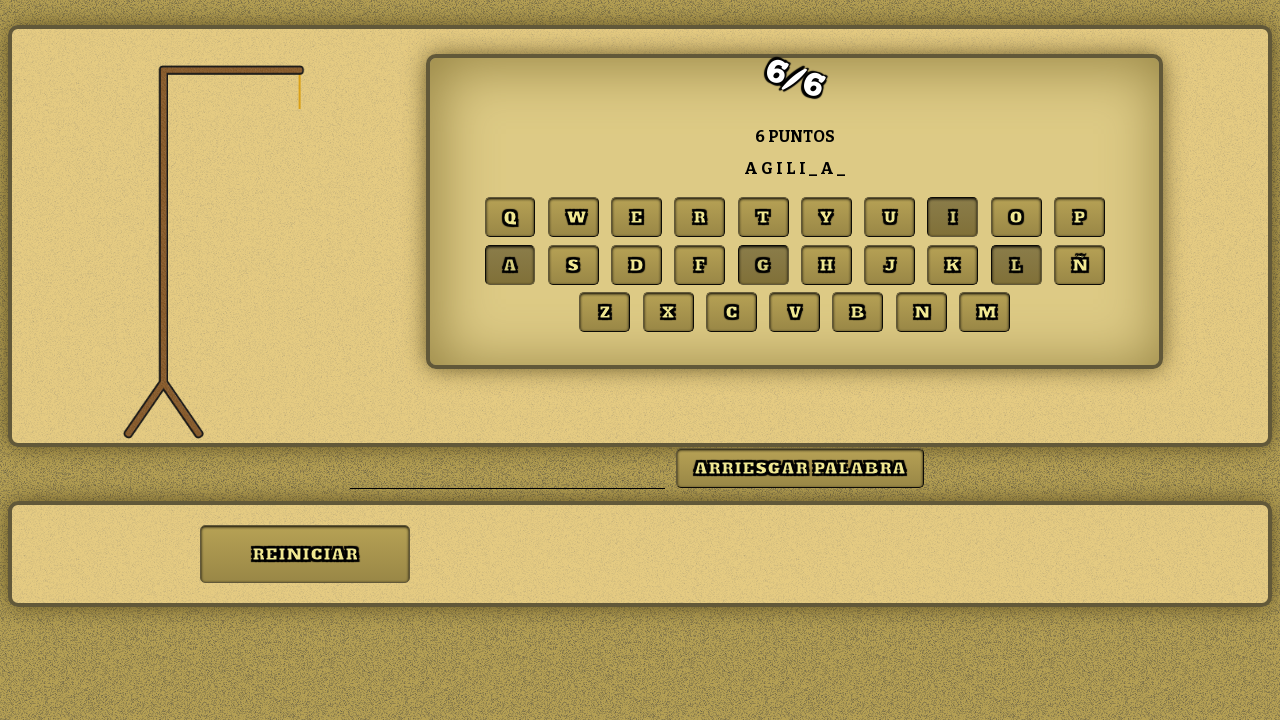

Clicked letter 'd' to complete the word and win the game at (637, 265) on #teclad
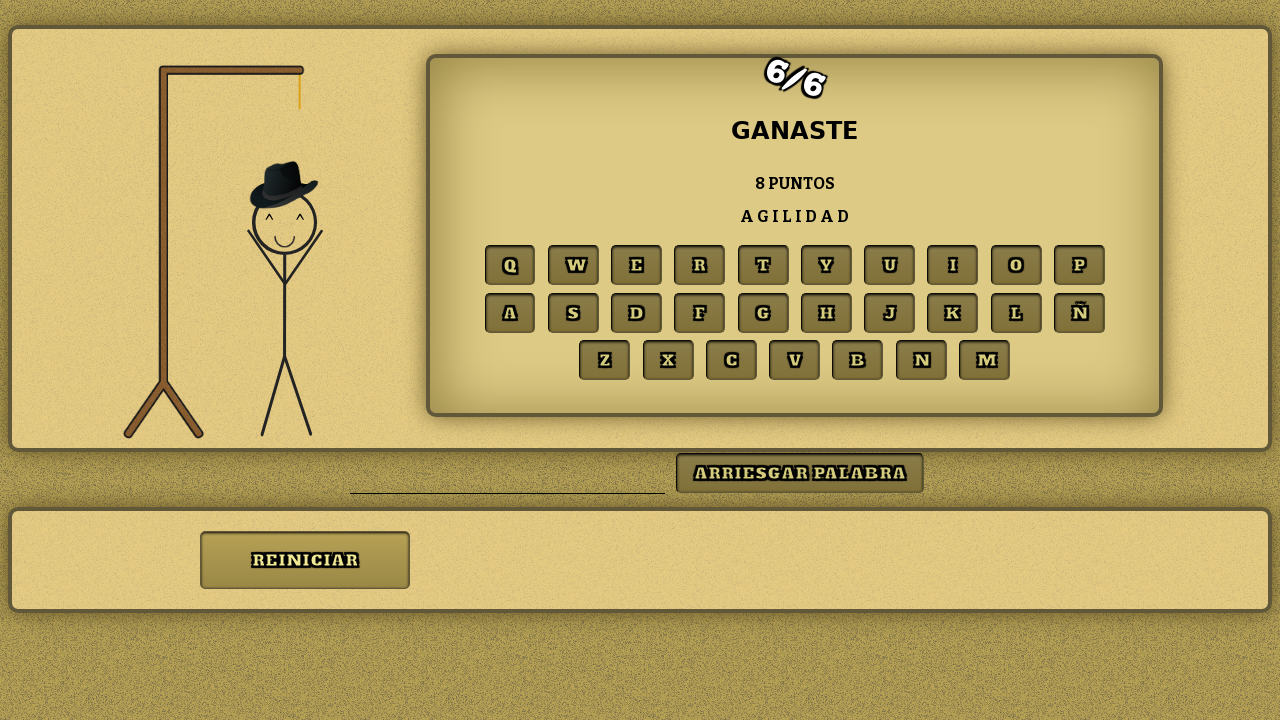

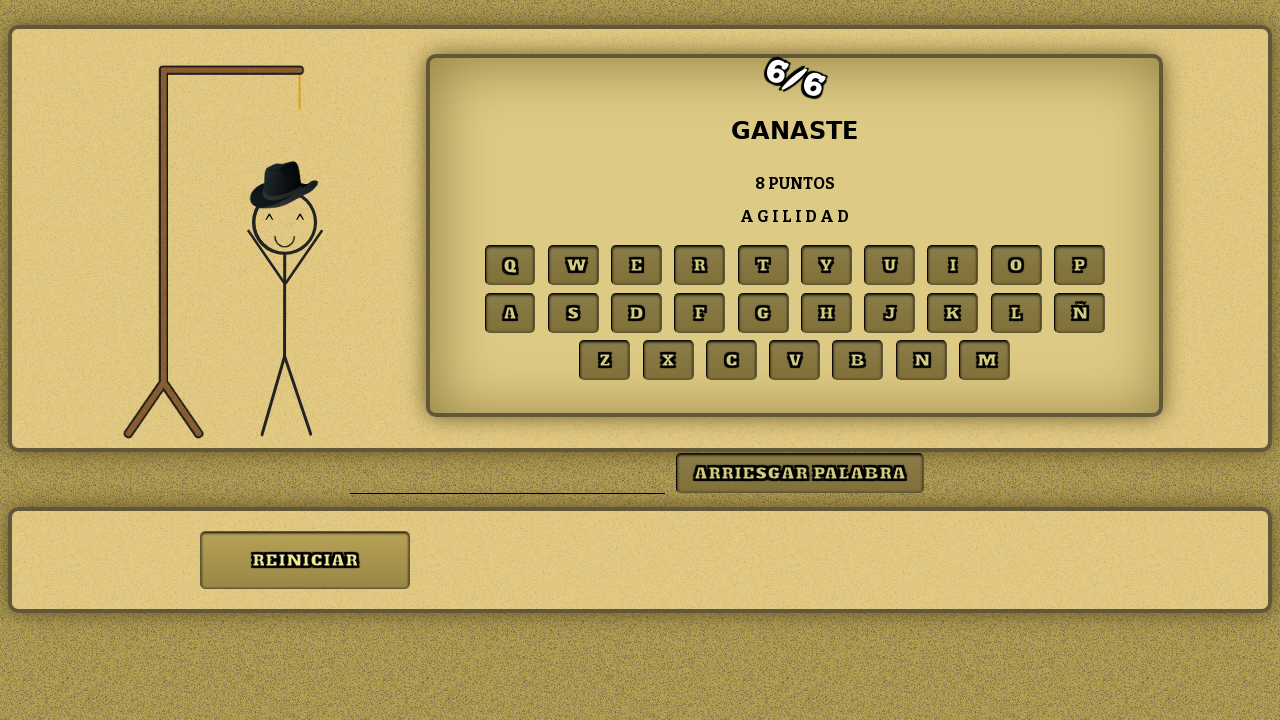